Tests sending a keyboard key (TAB) using keyboard actions without targeting a specific element, and verifies the result text

Starting URL: http://the-internet.herokuapp.com/key_presses

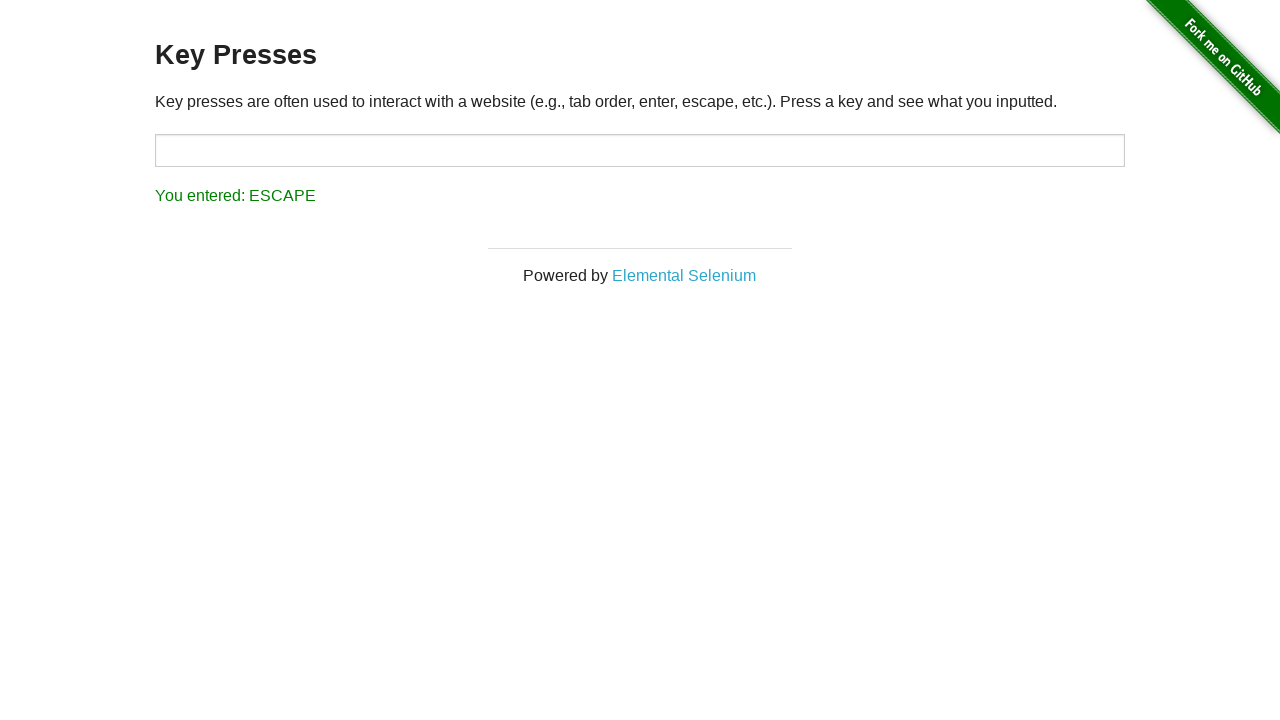

Pressed TAB key on the page
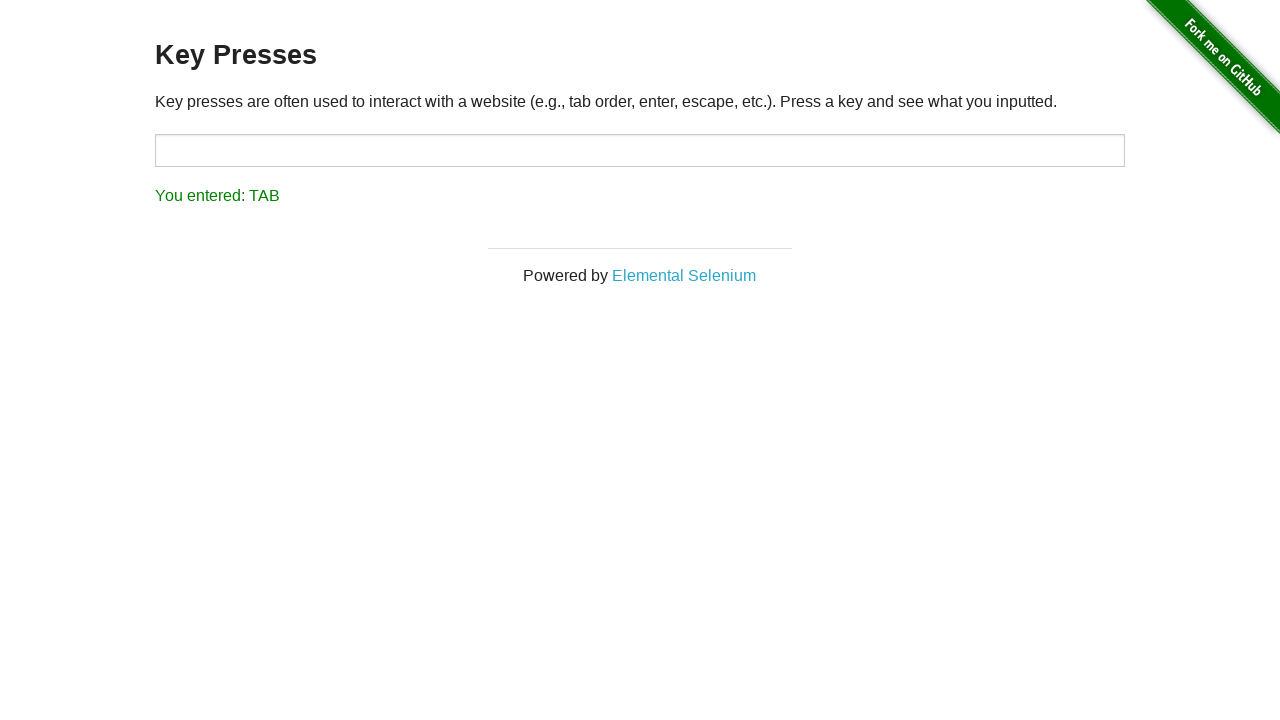

Result element loaded
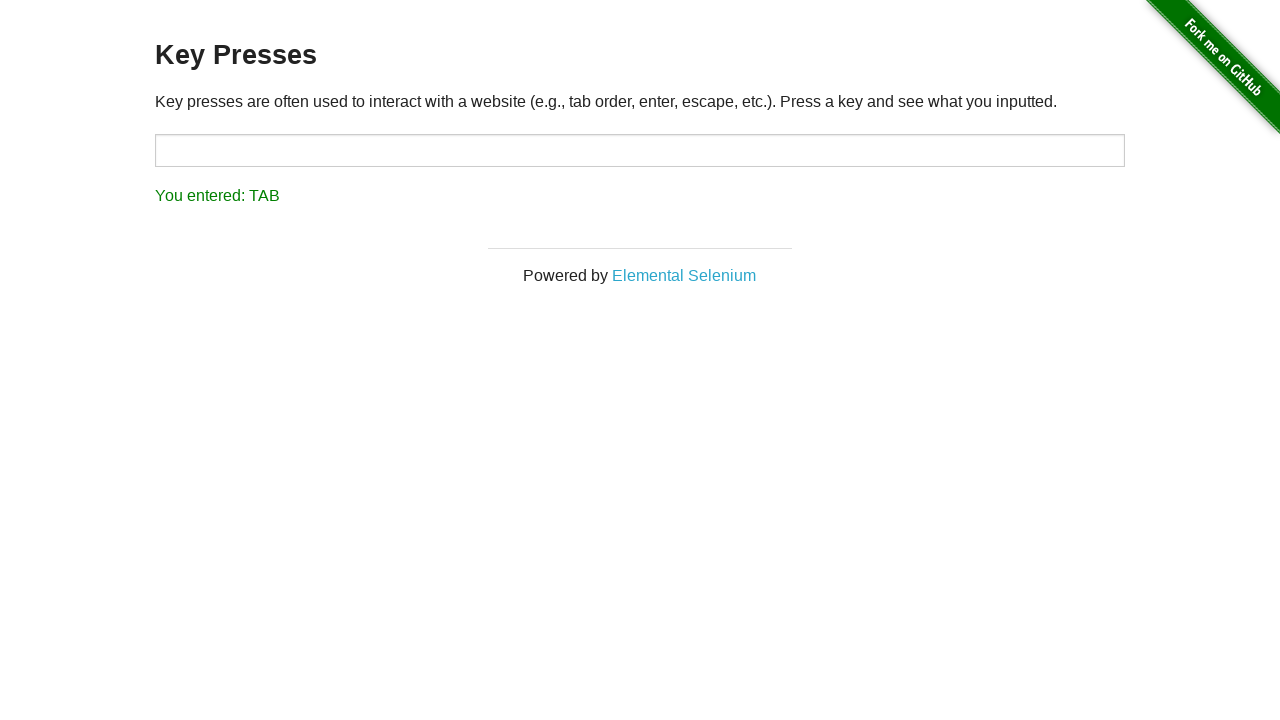

Retrieved result text
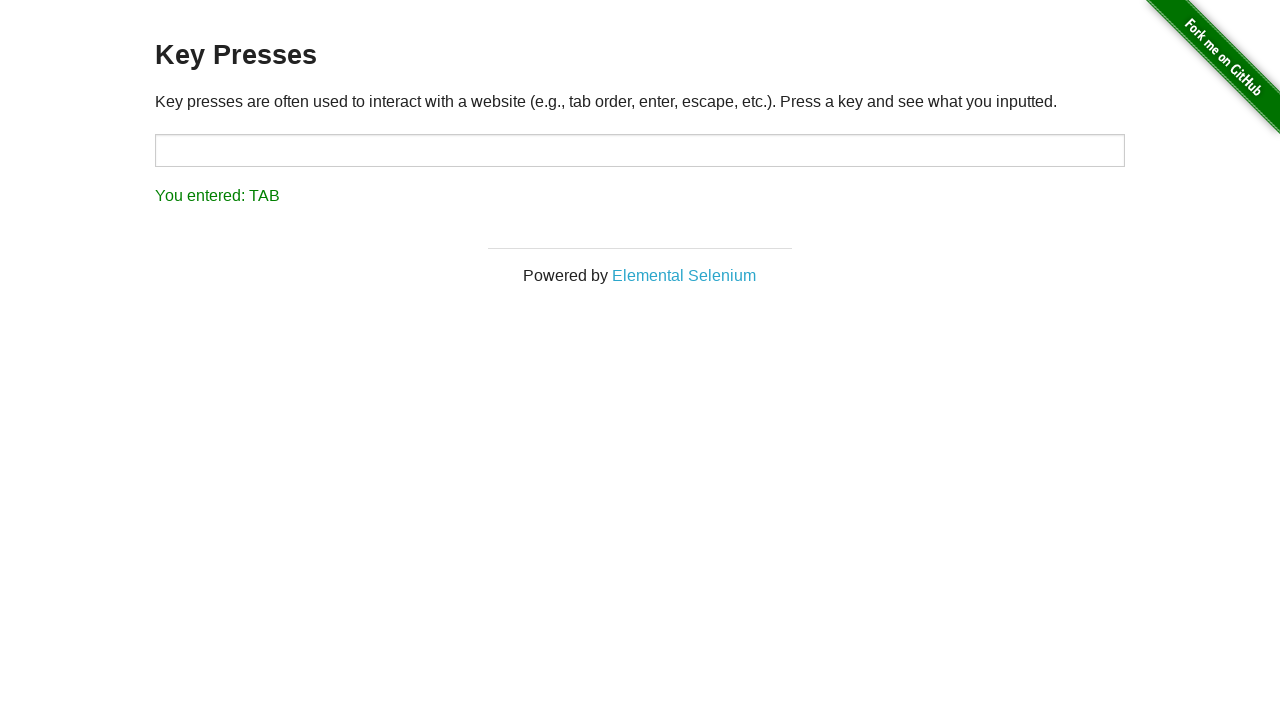

Verified result text is 'You entered: TAB'
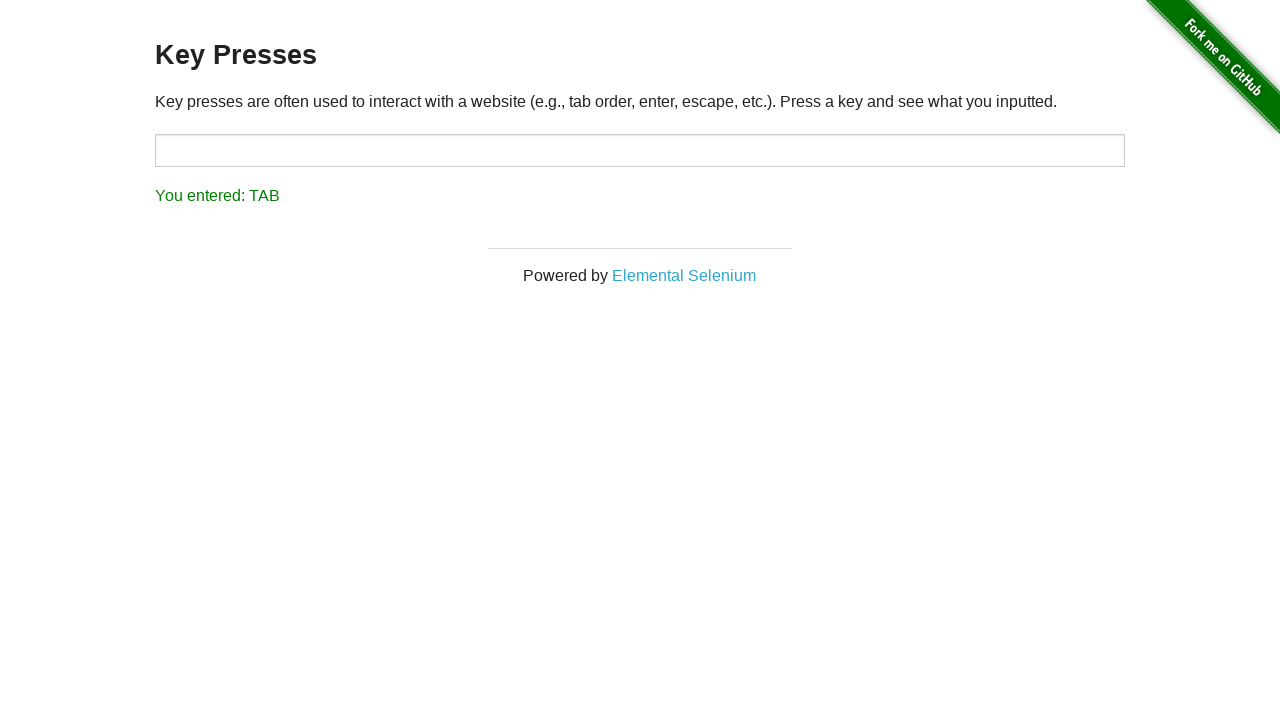

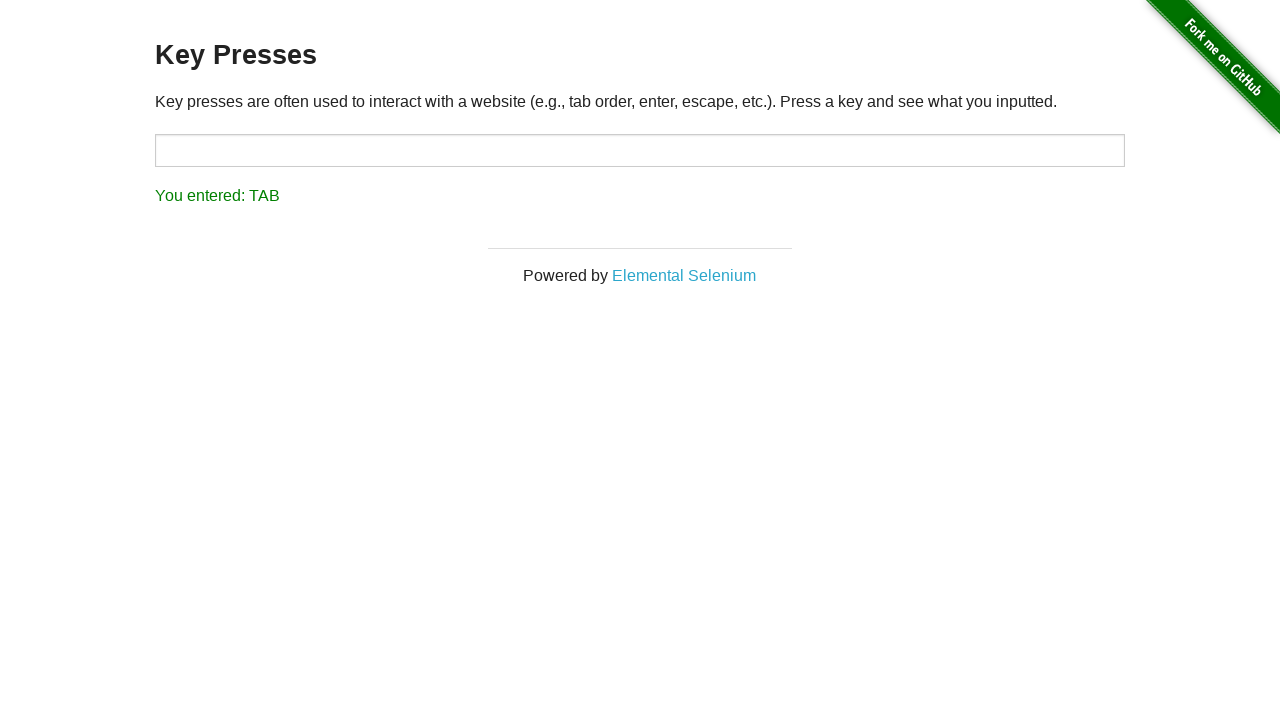